Tests form validation by entering an invalid email format and verifying that the email field shows an error state after submission.

Starting URL: https://demoqa.com/text-box

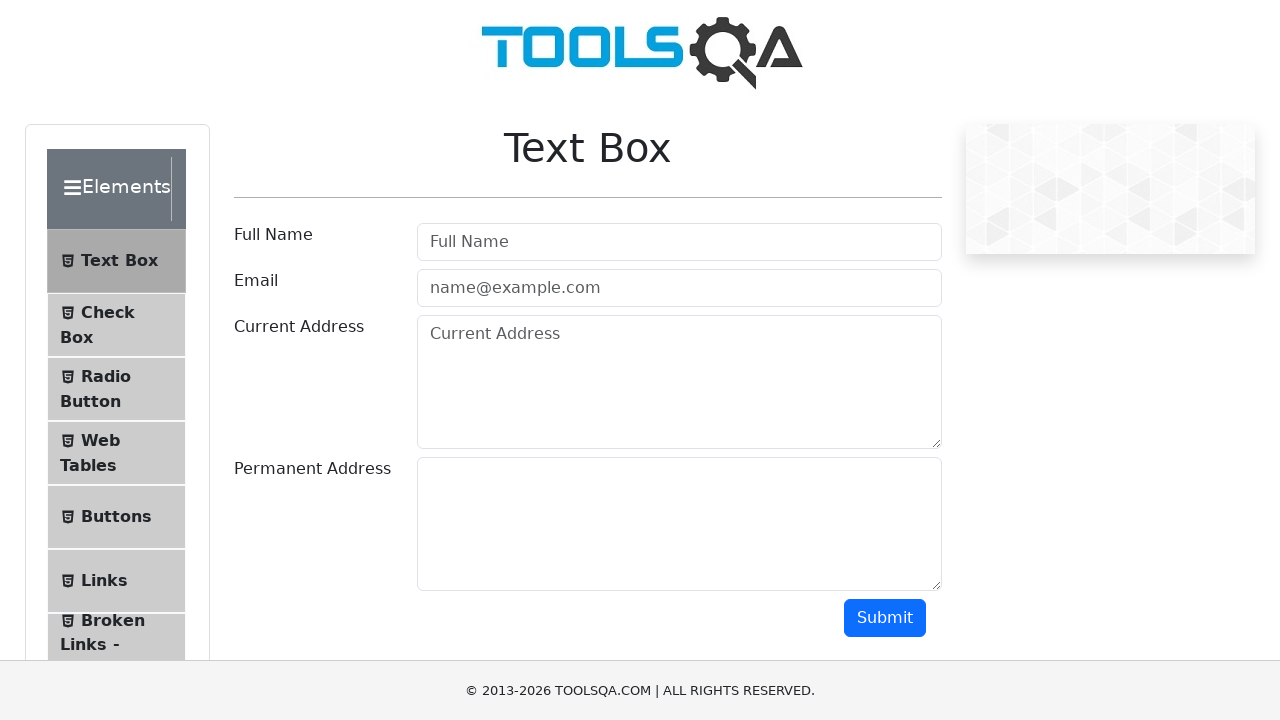

Filled email field with invalid format 'InvalidEmail' on #userEmail
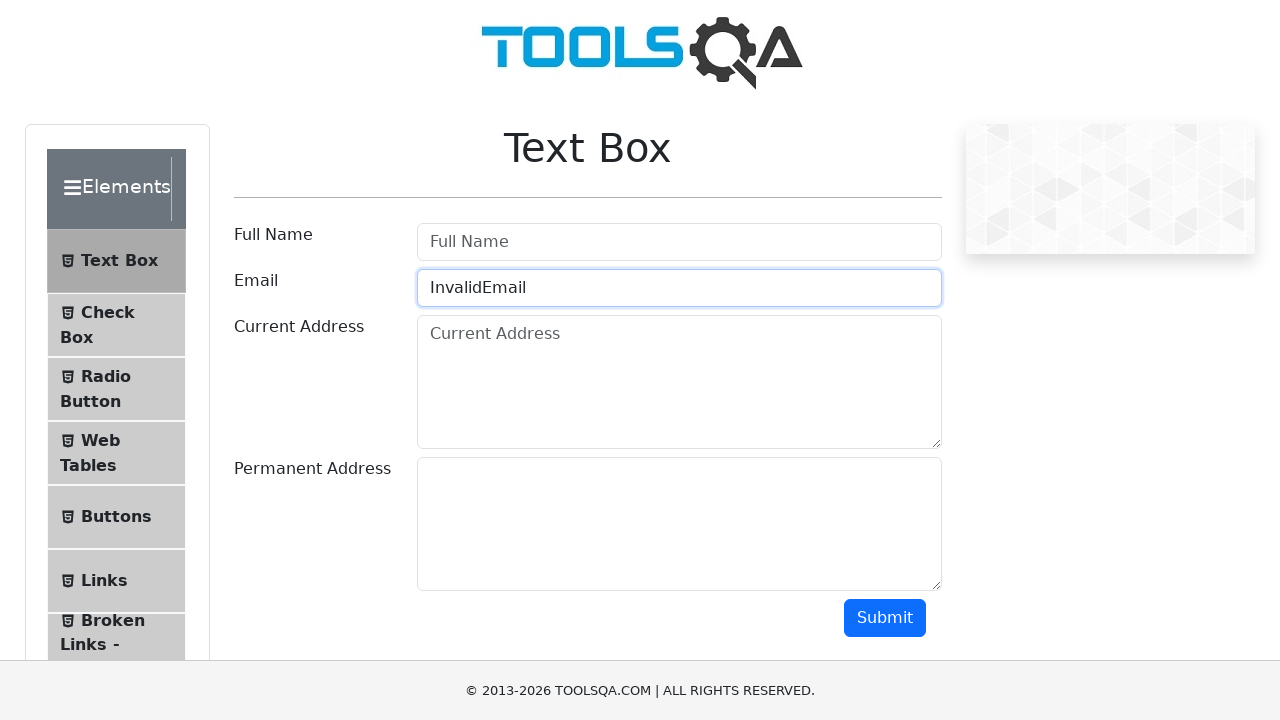

Clicked submit button to attempt form submission at (885, 618) on #submit
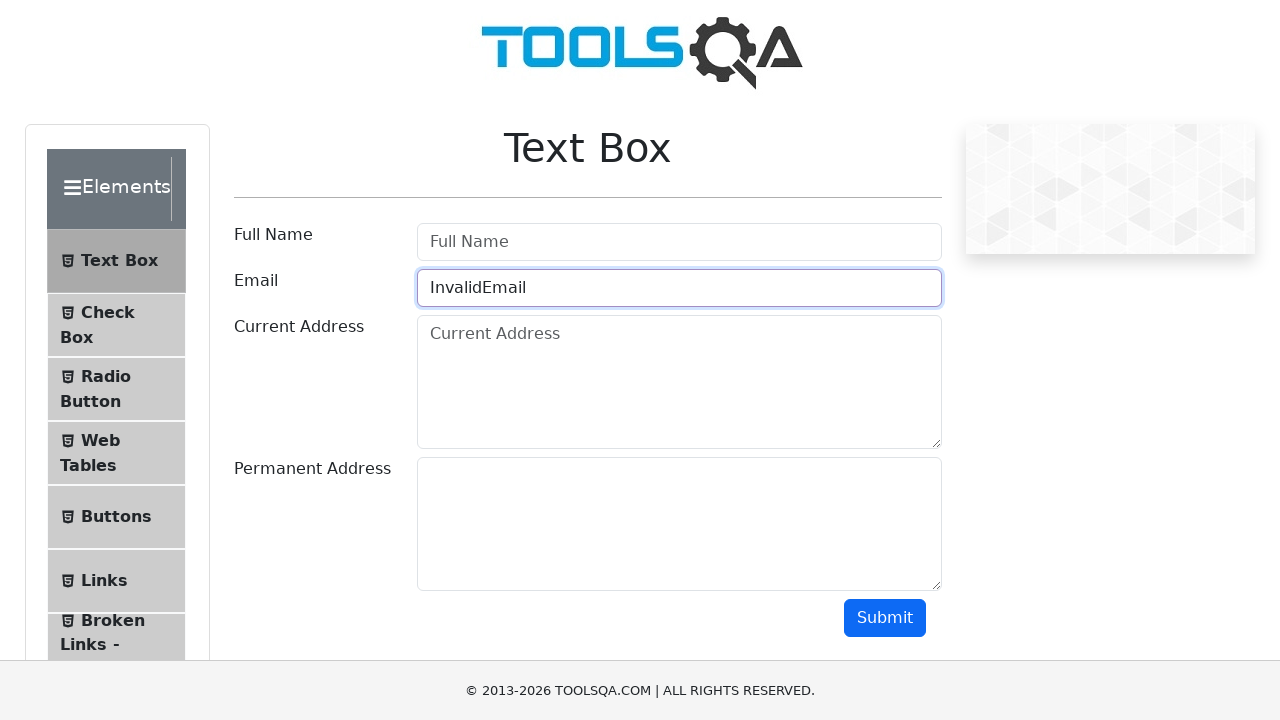

Email field displayed error state after invalid submission
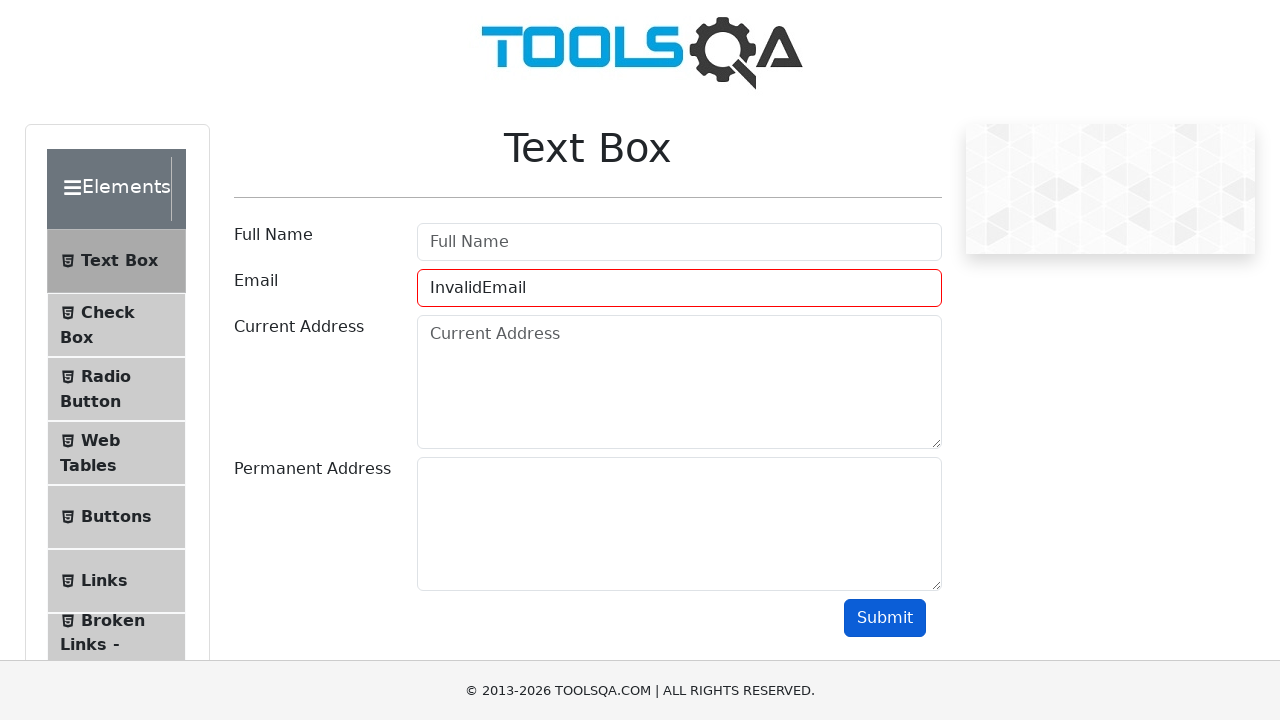

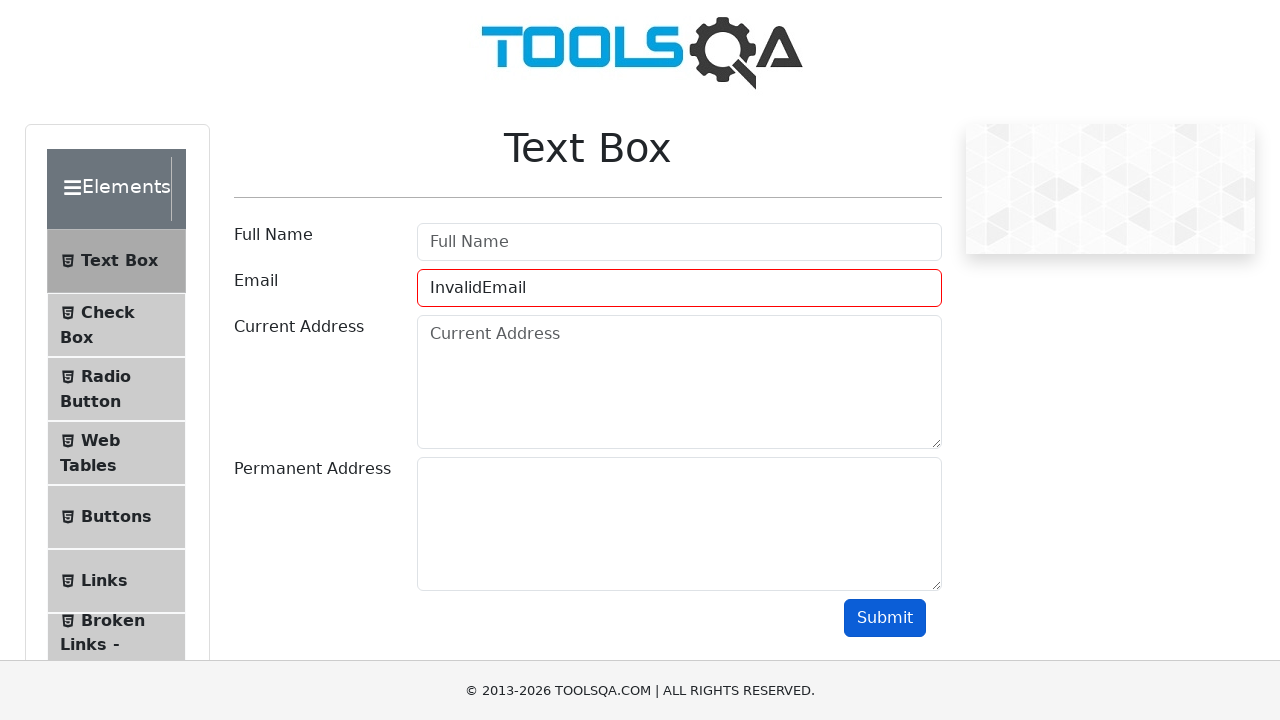